Tests the AngularJS homepage todo list functionality by adding a new todo item, verifying it appears in the list, and marking it as complete.

Starting URL: https://angularjs.org

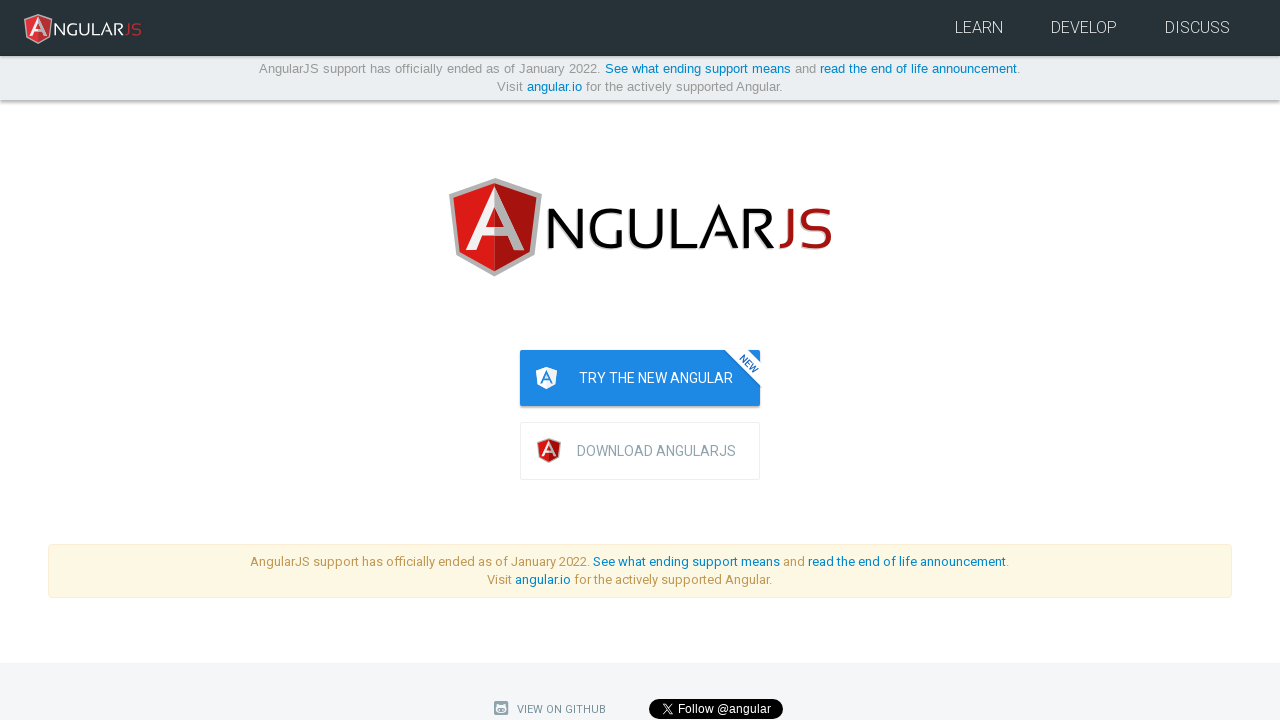

Filled todo input field with 'write first protractor test' on input[ng-model='todoList.todoText']
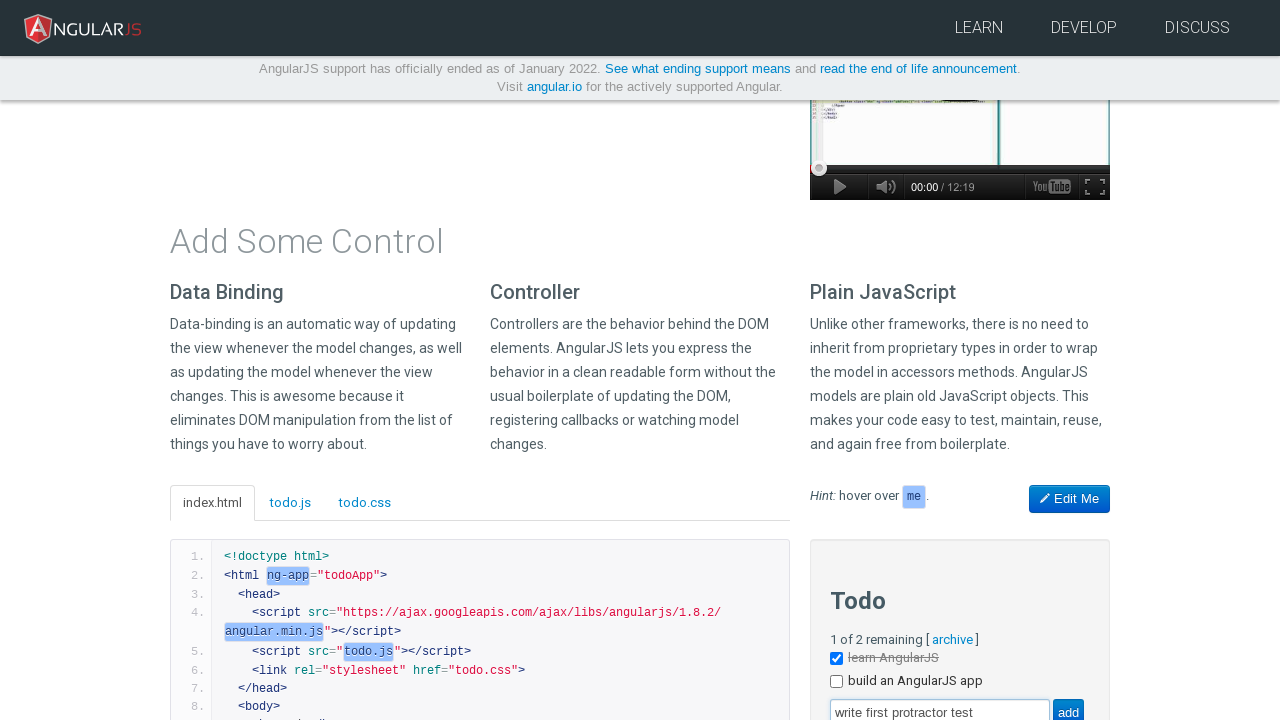

Clicked add button to create new todo item at (1068, 706) on input[value='add']
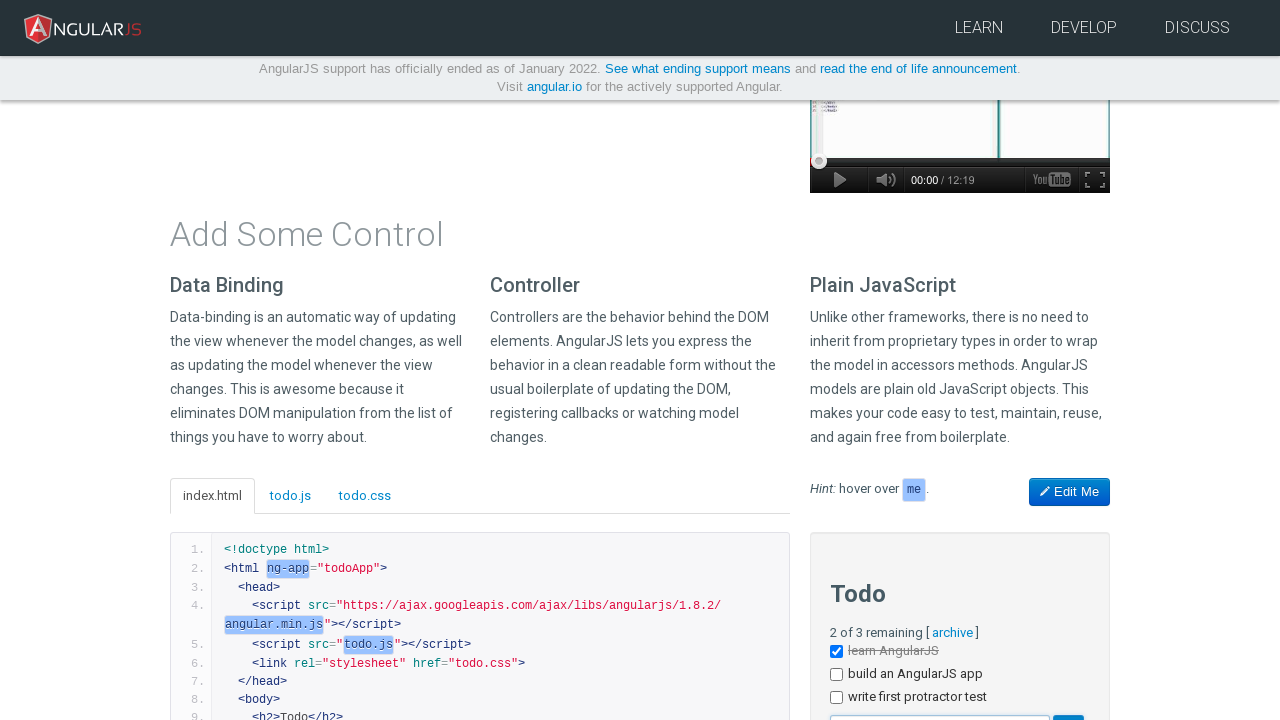

New todo item appeared in the list
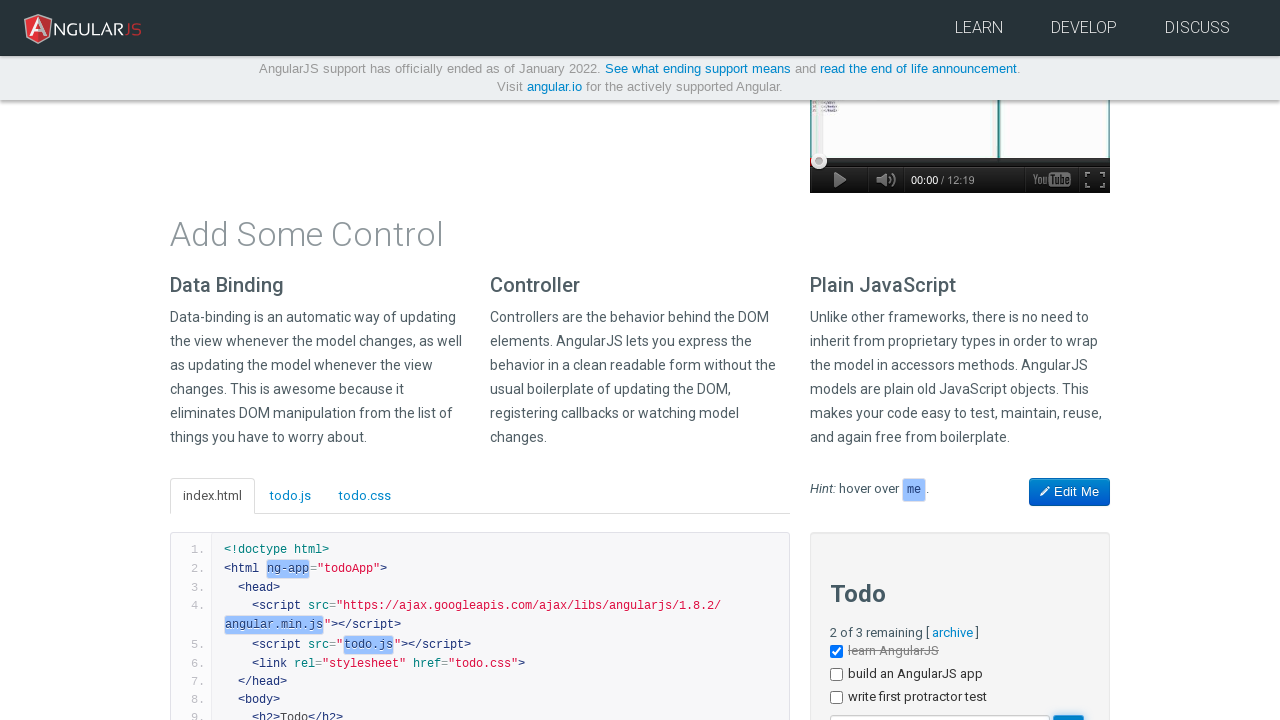

Marked todo item as complete by clicking its checkbox at (836, 698) on li >> internal:has-text="write first protractor test"i >> input[type='checkbox']
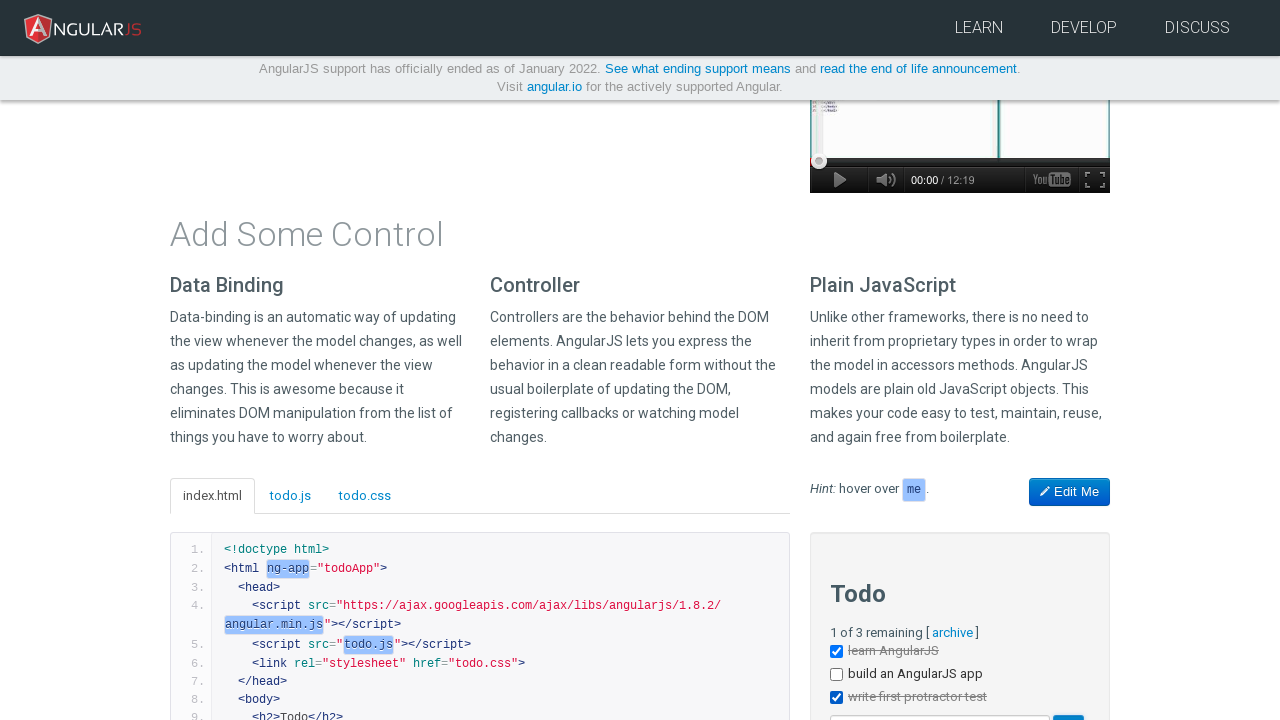

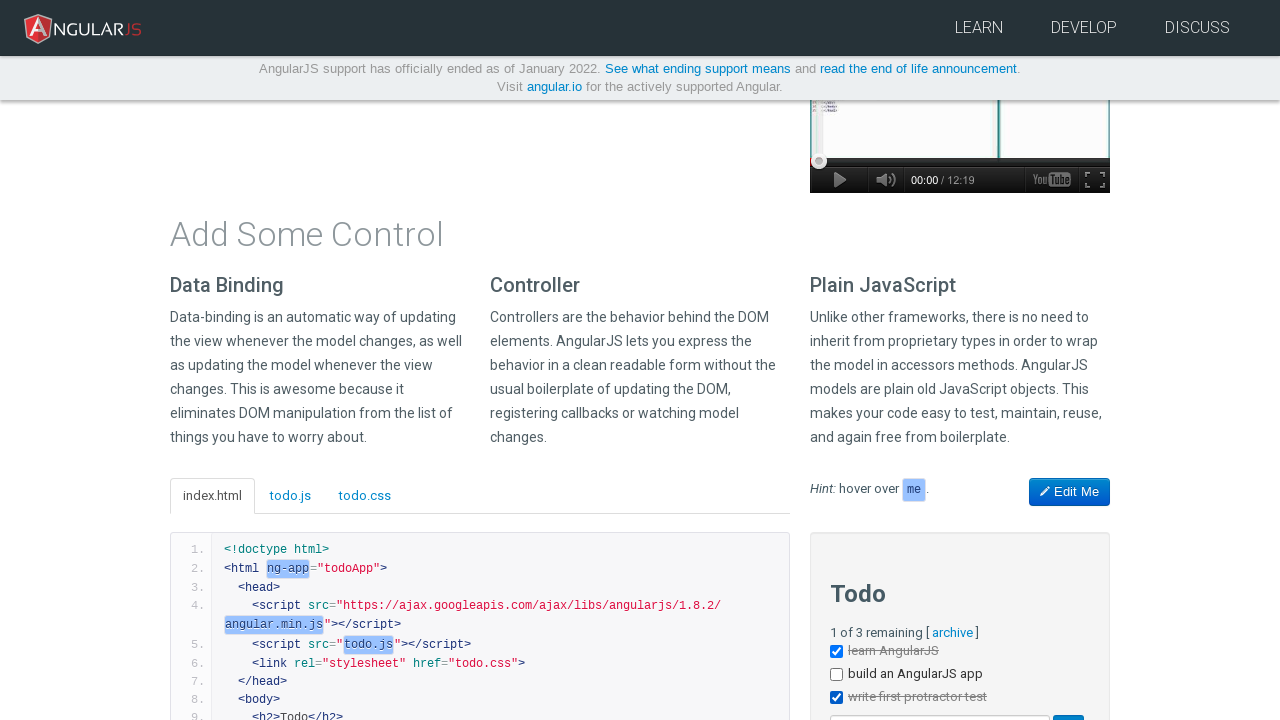